Tests browser window handling by clicking a link that opens a new window, switching to the child window to verify content, then switching back to the parent window.

Starting URL: https://the-internet.herokuapp.com/windows

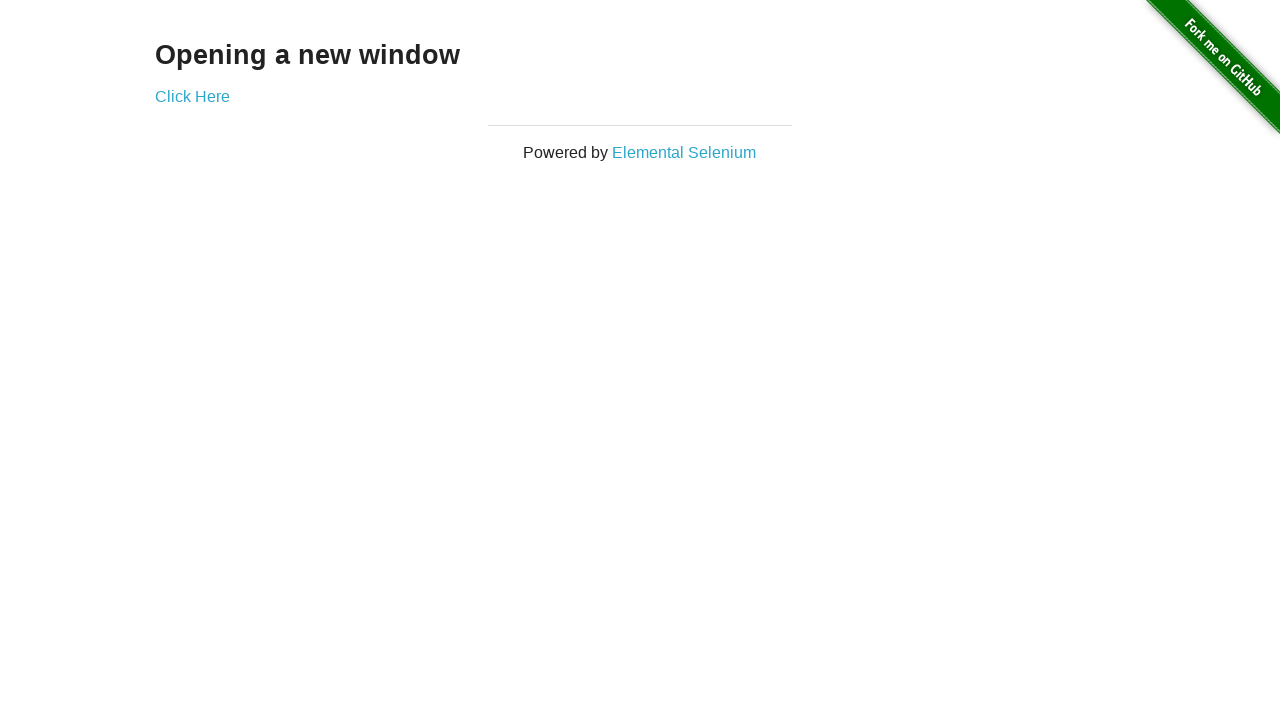

Clicked 'Click Here' link to open new window at (192, 96) on text=Click Here
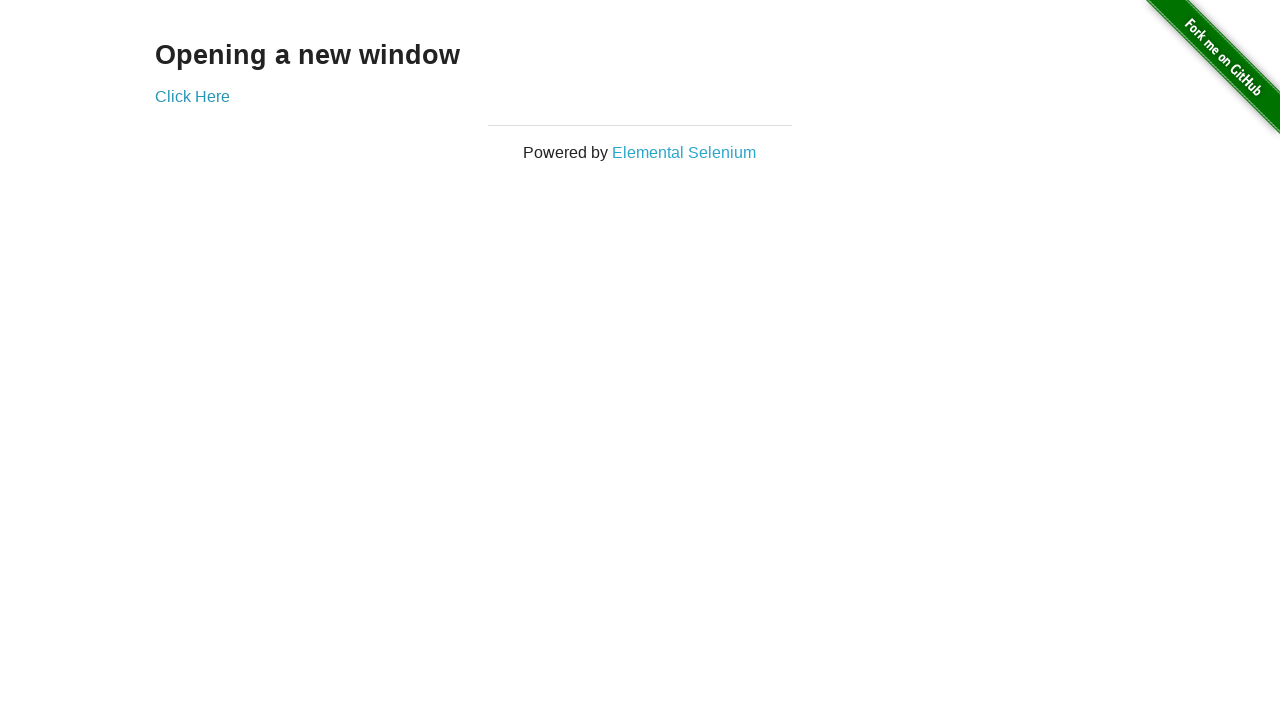

Captured child window page object
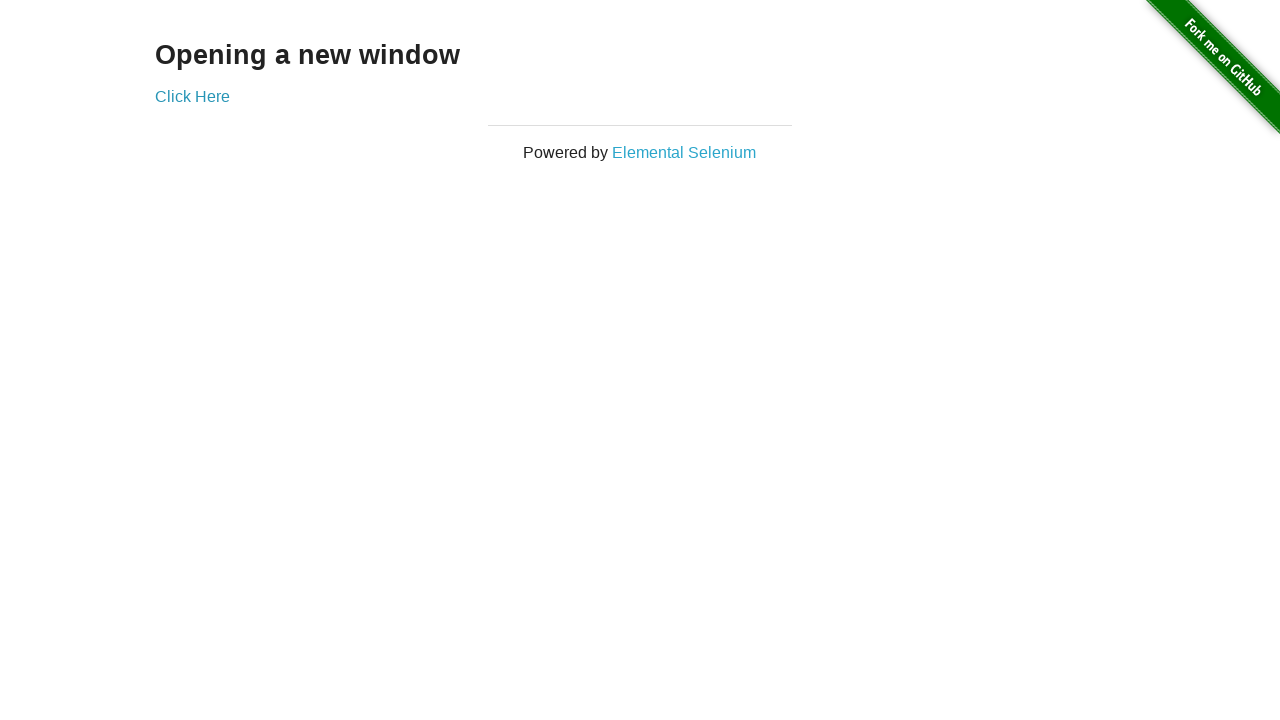

Child window loaded and h3 element found
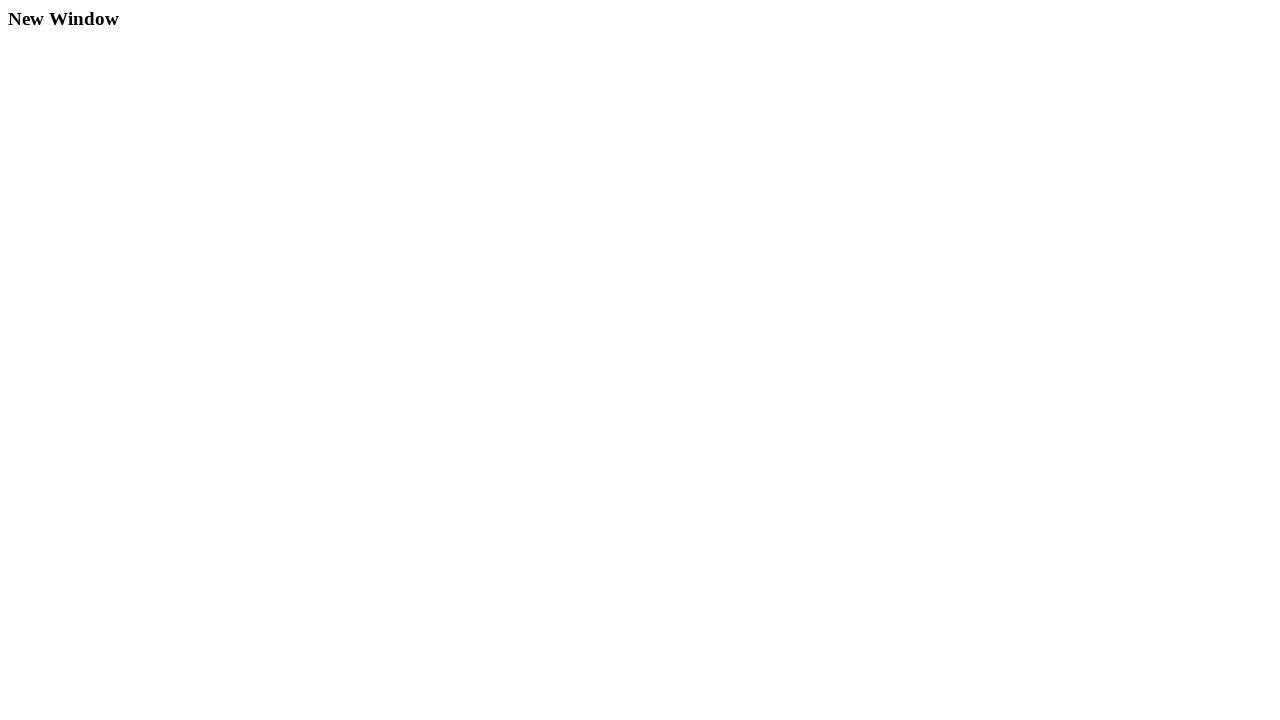

Closed child window
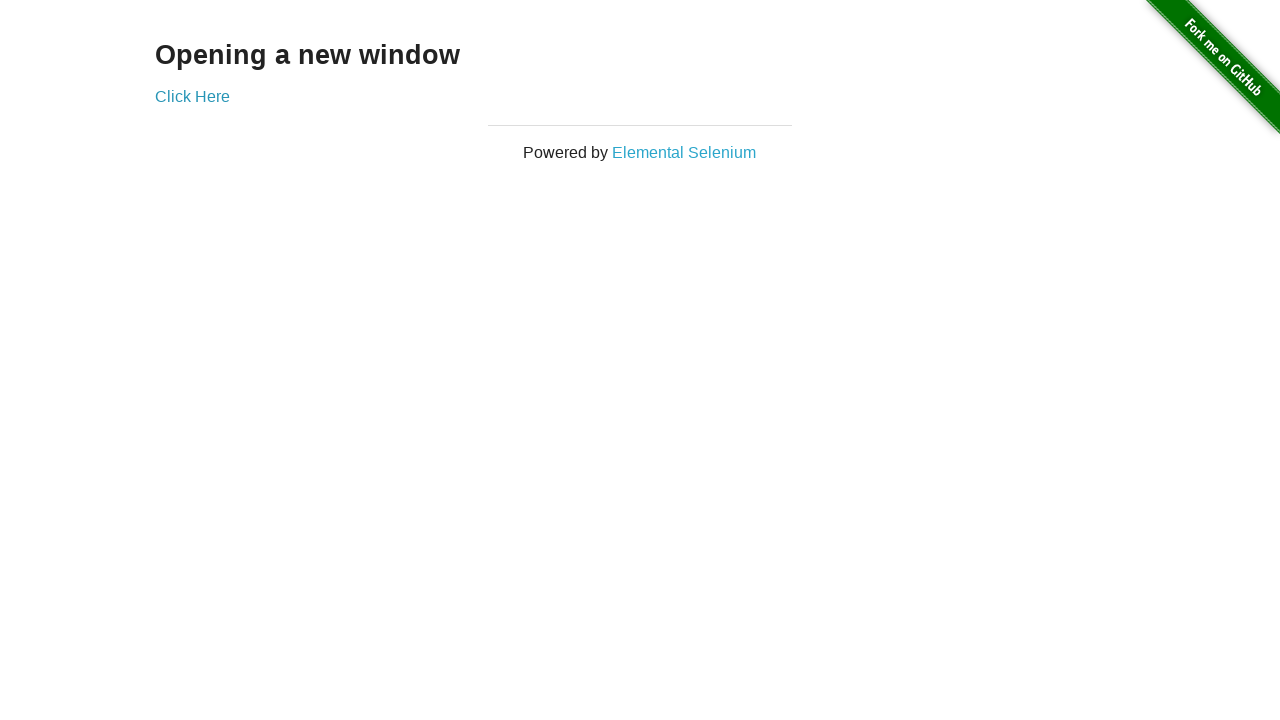

Parent window still has h3 element accessible after child closed
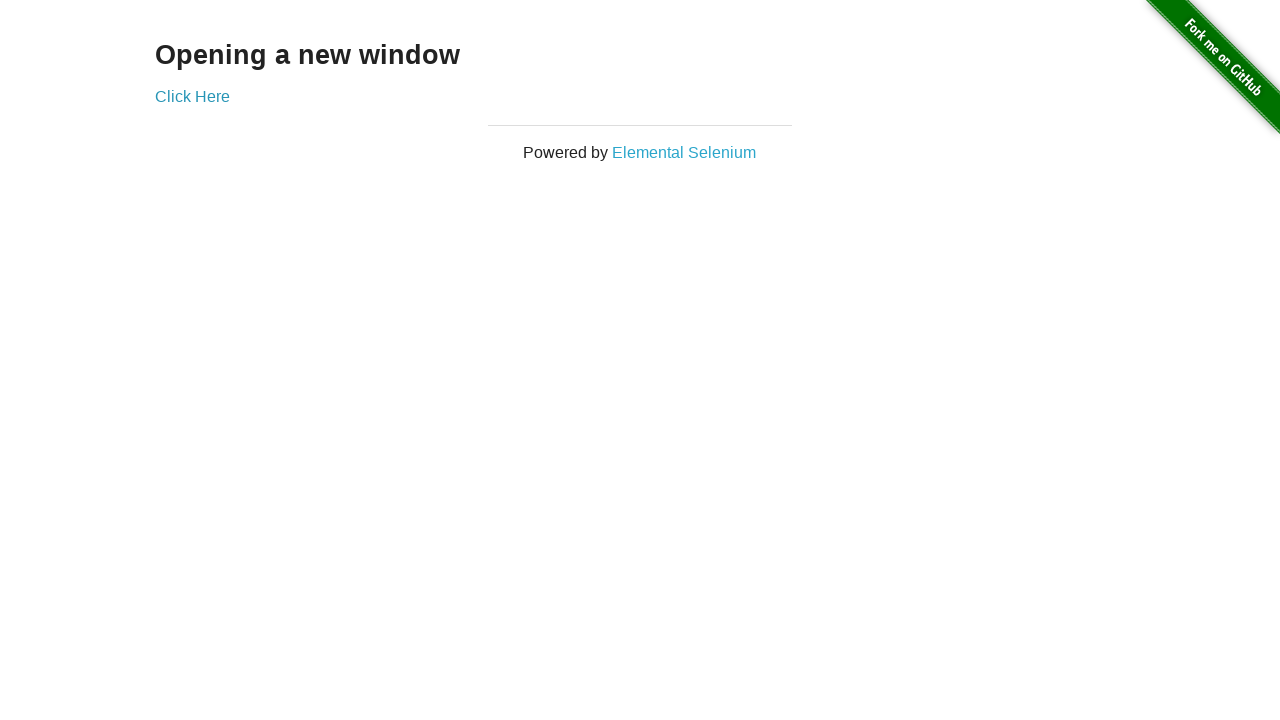

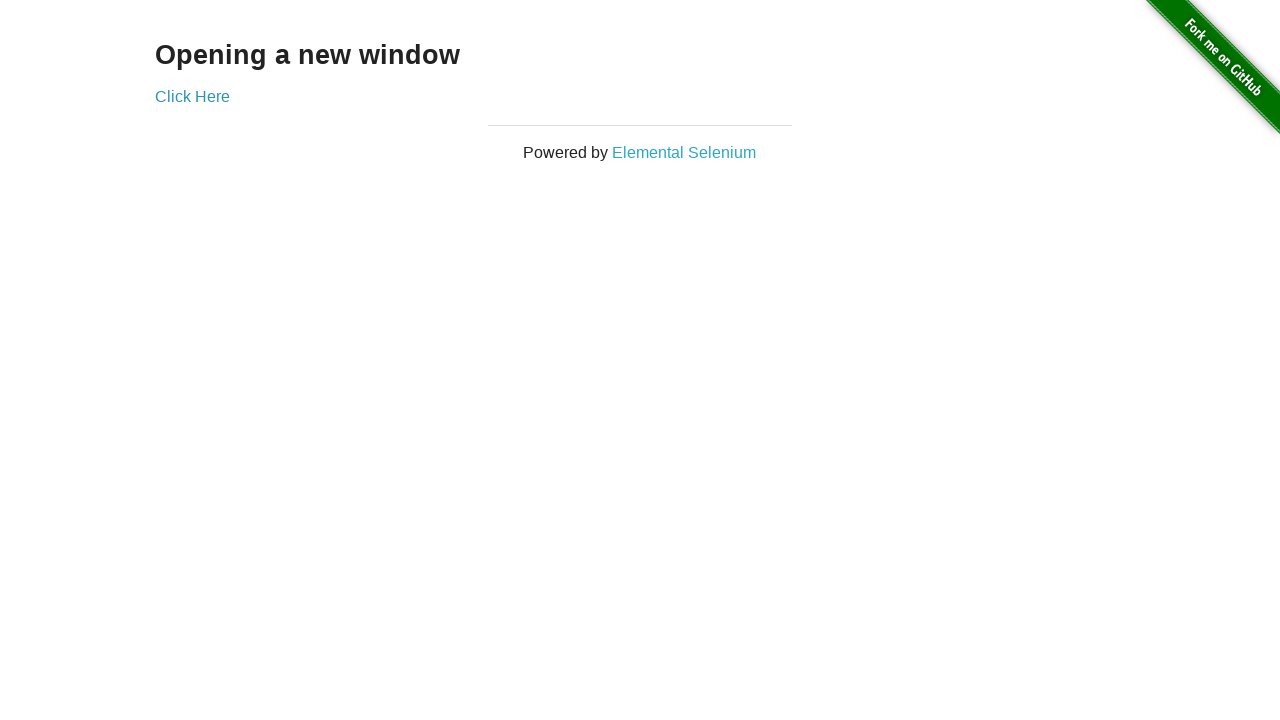